Tests JavaScript prompt alert handling by clicking a button to trigger a prompt, entering text, and dismissing the alert

Starting URL: https://www.leafground.com/alert.xhtml

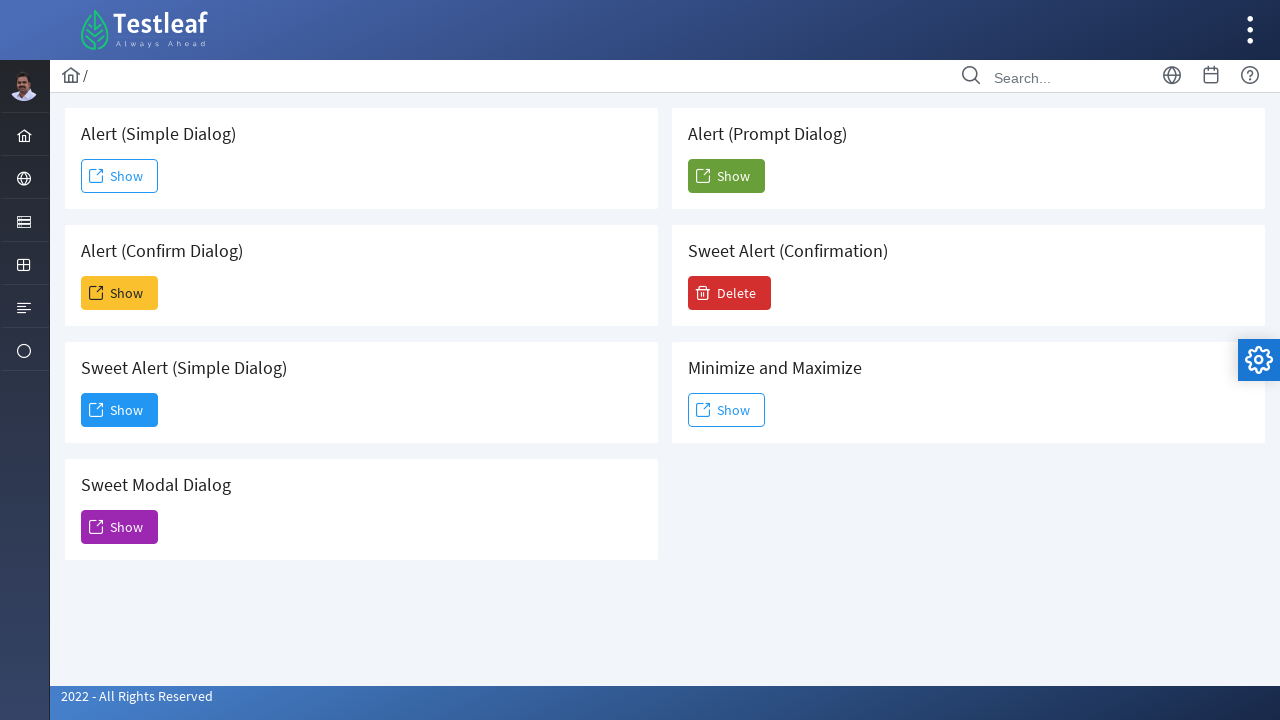

Clicked the 6th button to trigger the prompt alert at (726, 176) on (//span[@class='ui-button-text ui-c'])[6]
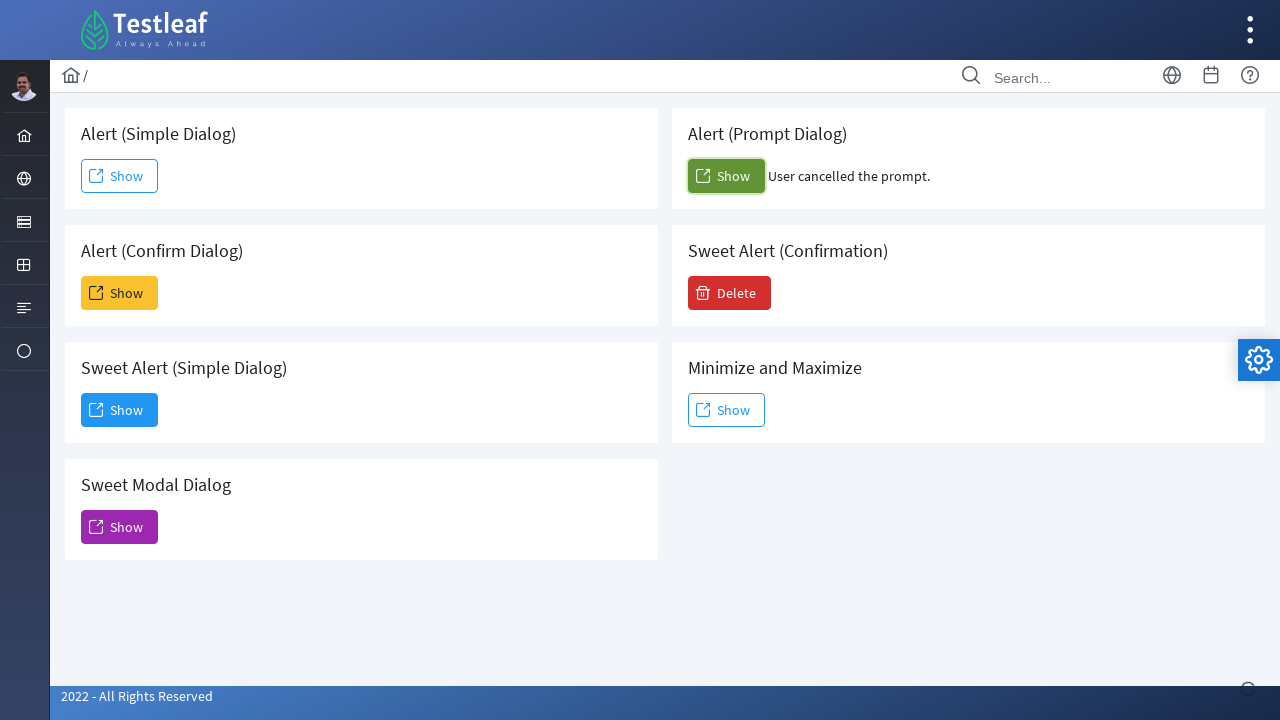

Set up dialog handler to dismiss the alert
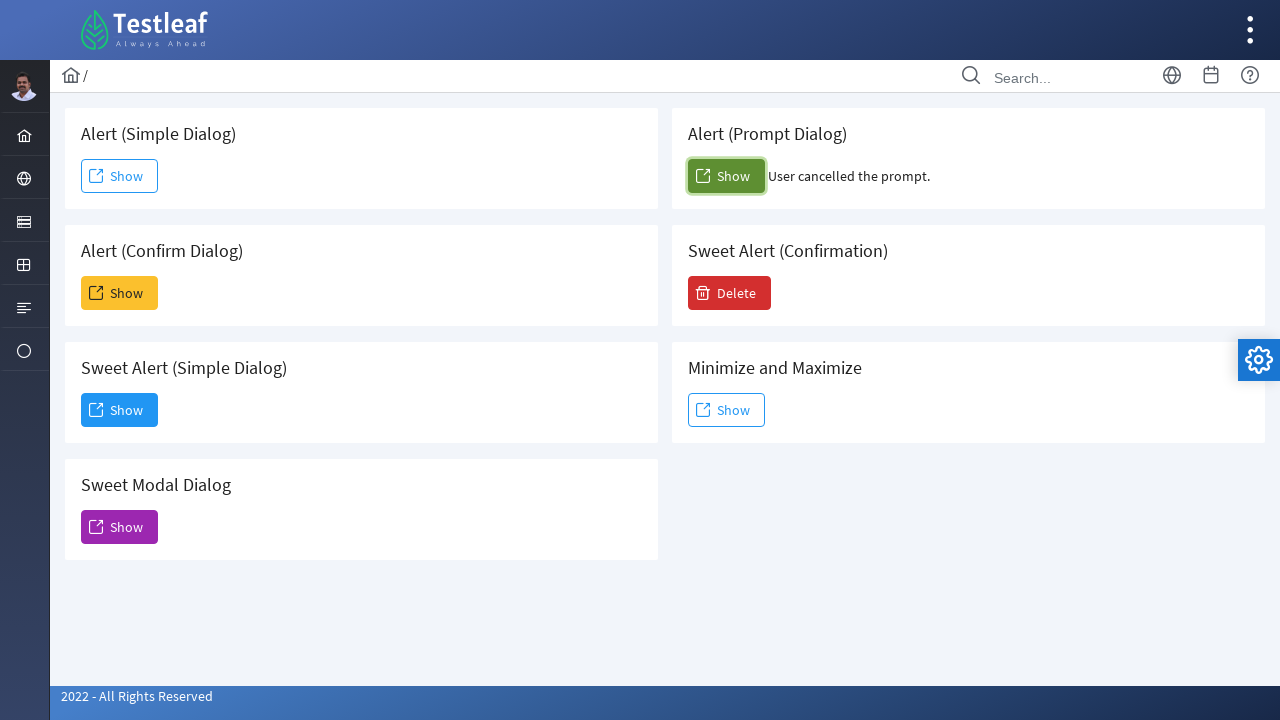

Re-clicked the 6th button to trigger the dialog with handler active at (726, 176) on (//span[@class='ui-button-text ui-c'])[6]
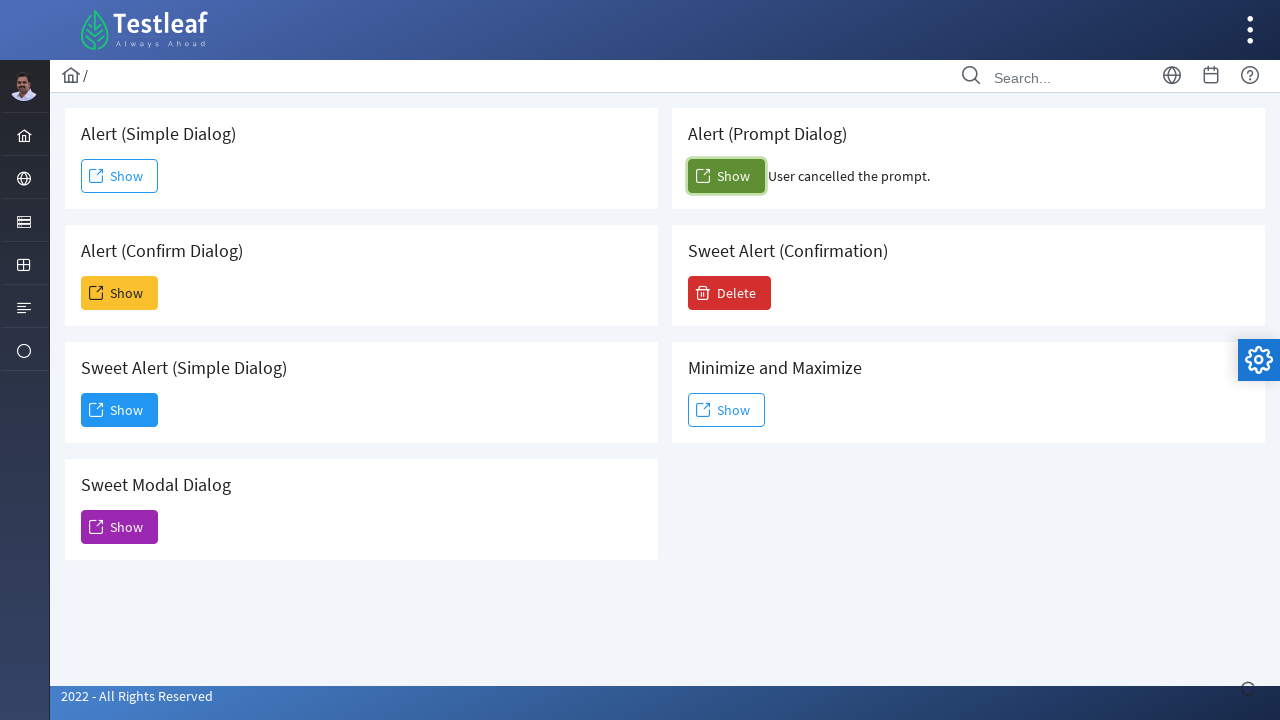

Waited for the result text to appear
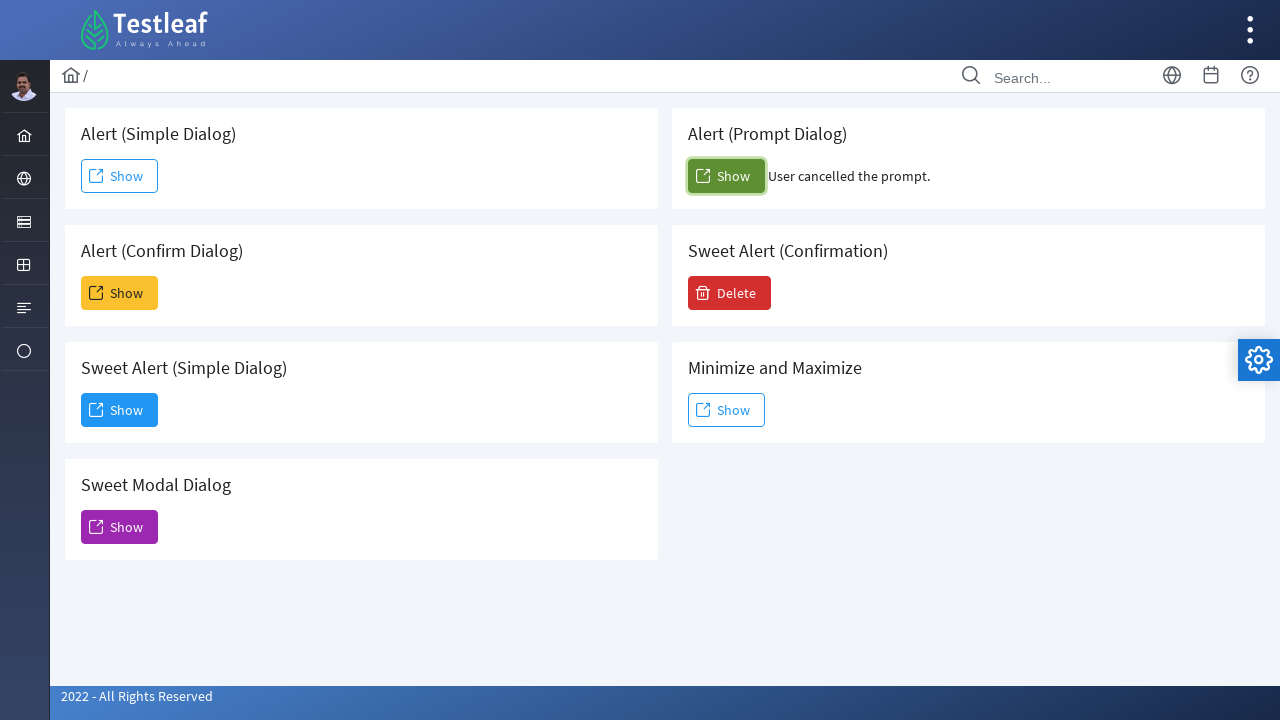

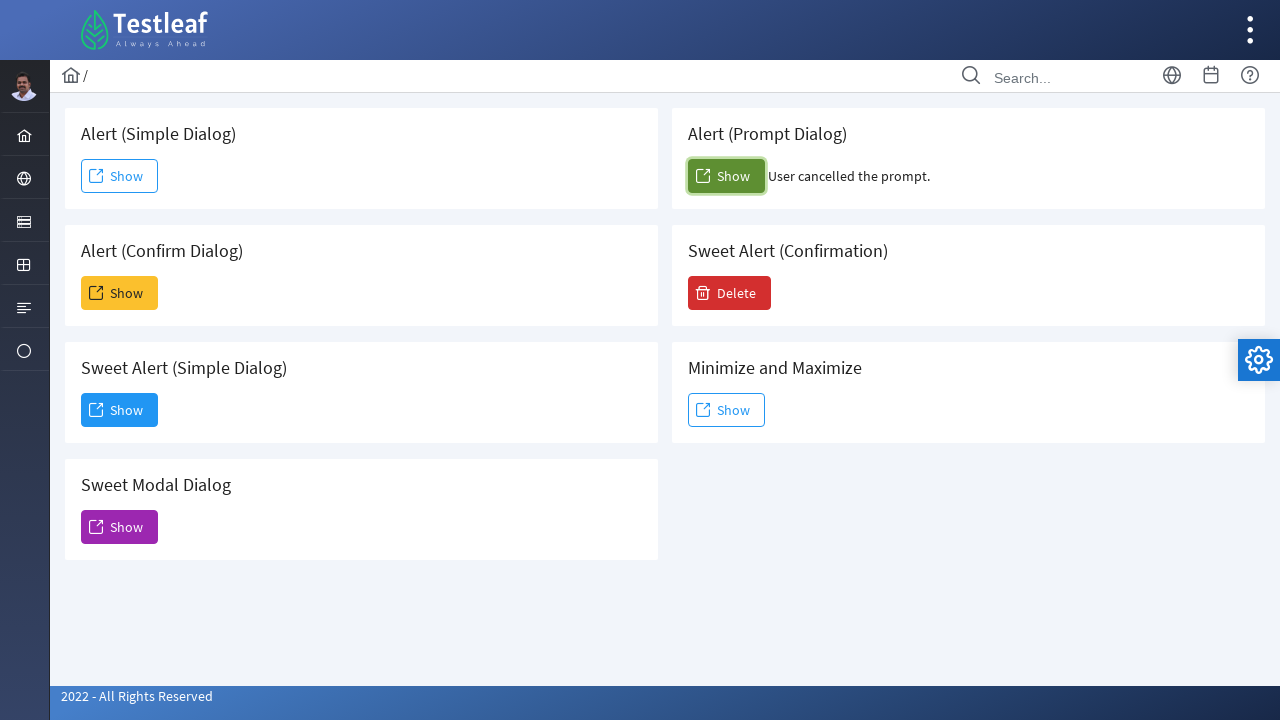